Tests click and hold functionality to select multiple consecutive items in a grid

Starting URL: http://jqueryui.com/resources/demos/selectable/display-grid.html

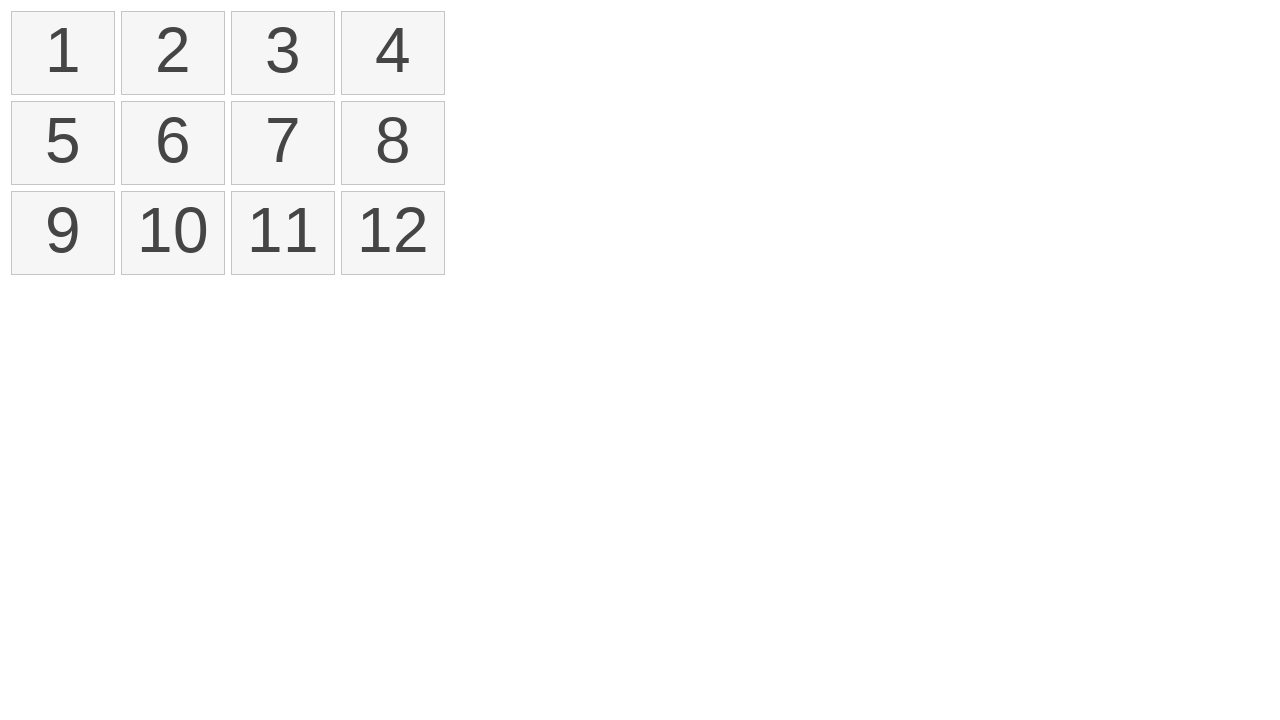

Retrieved all selectable items from grid
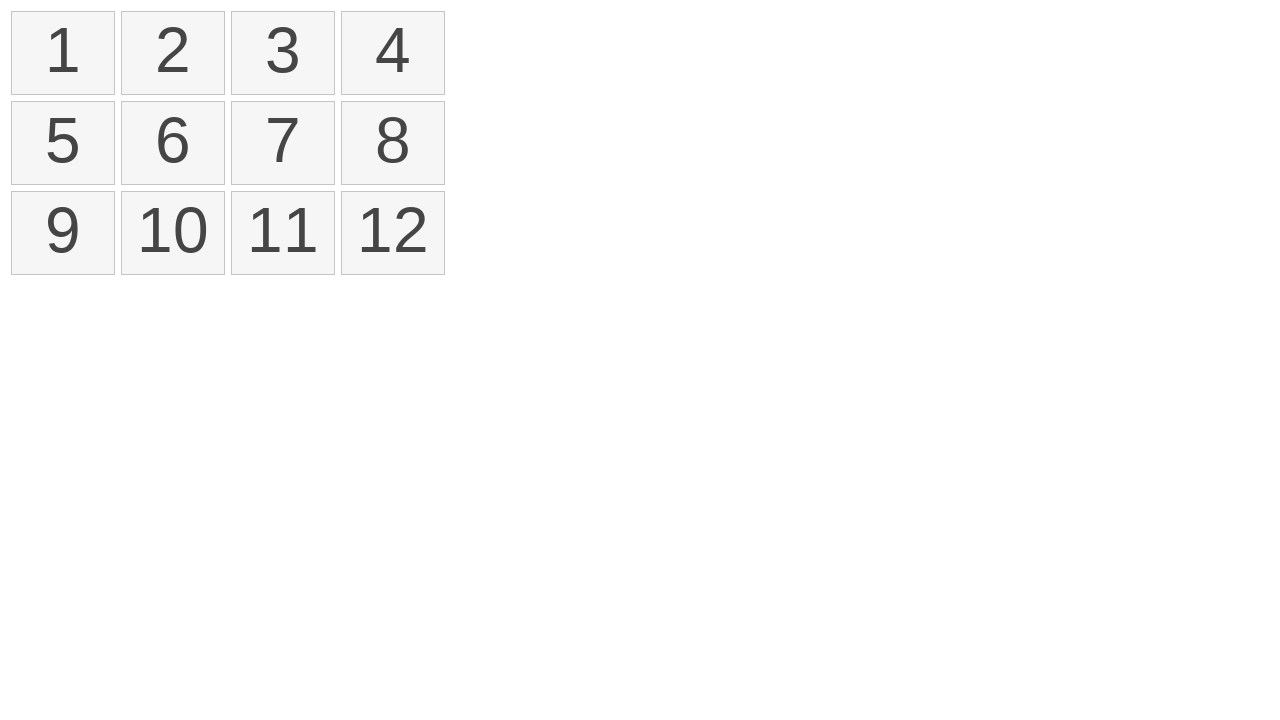

Moved mouse to first item in grid at (16, 16)
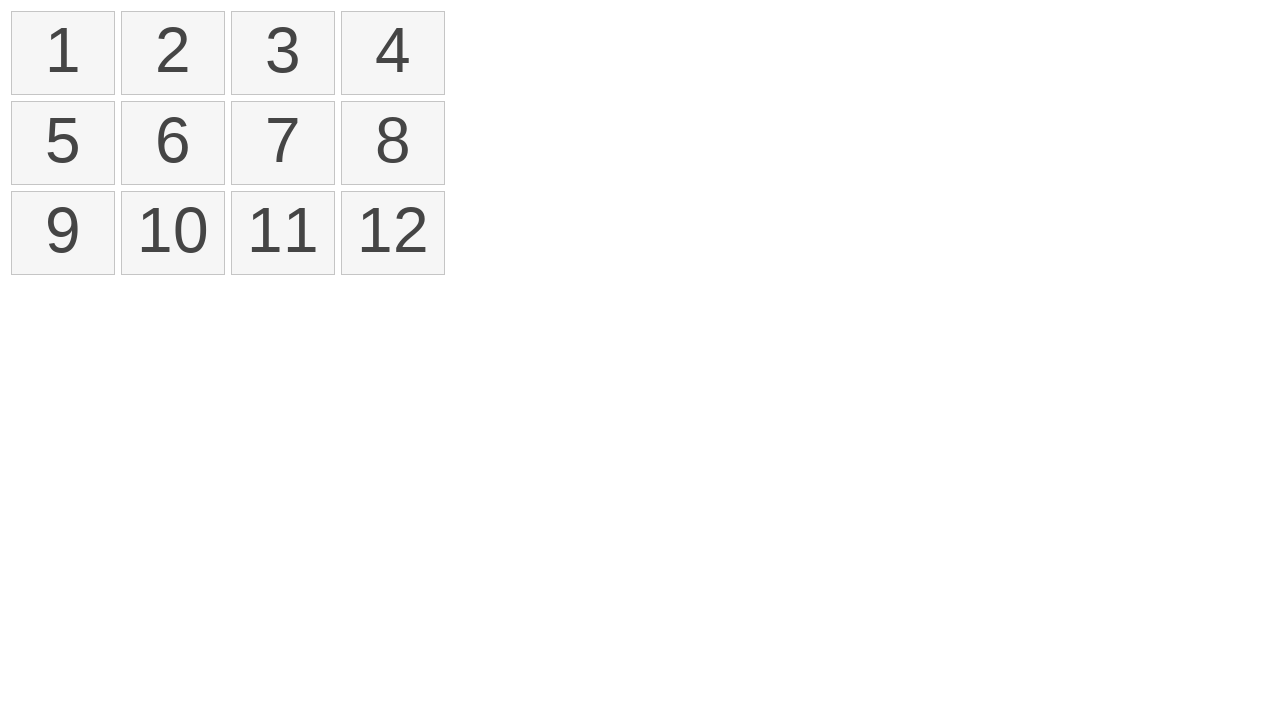

Pressed mouse button down on first item at (16, 16)
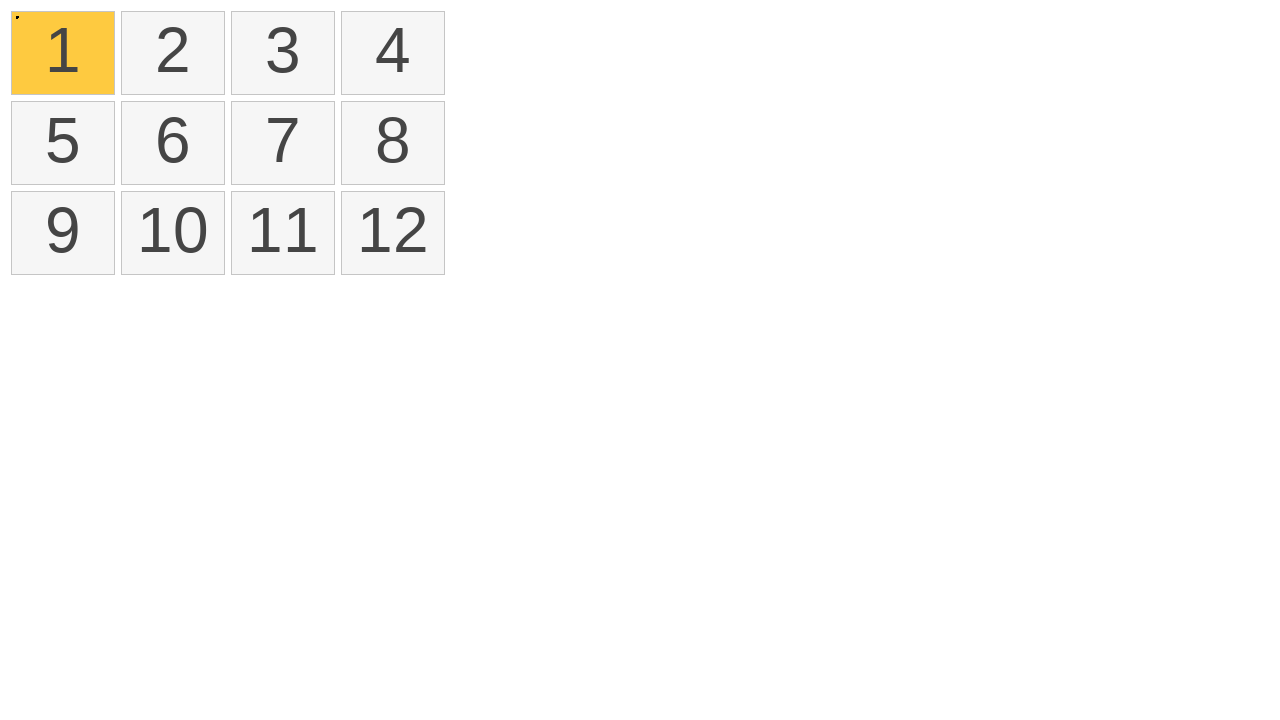

Dragged mouse to fourth item while holding button at (346, 16)
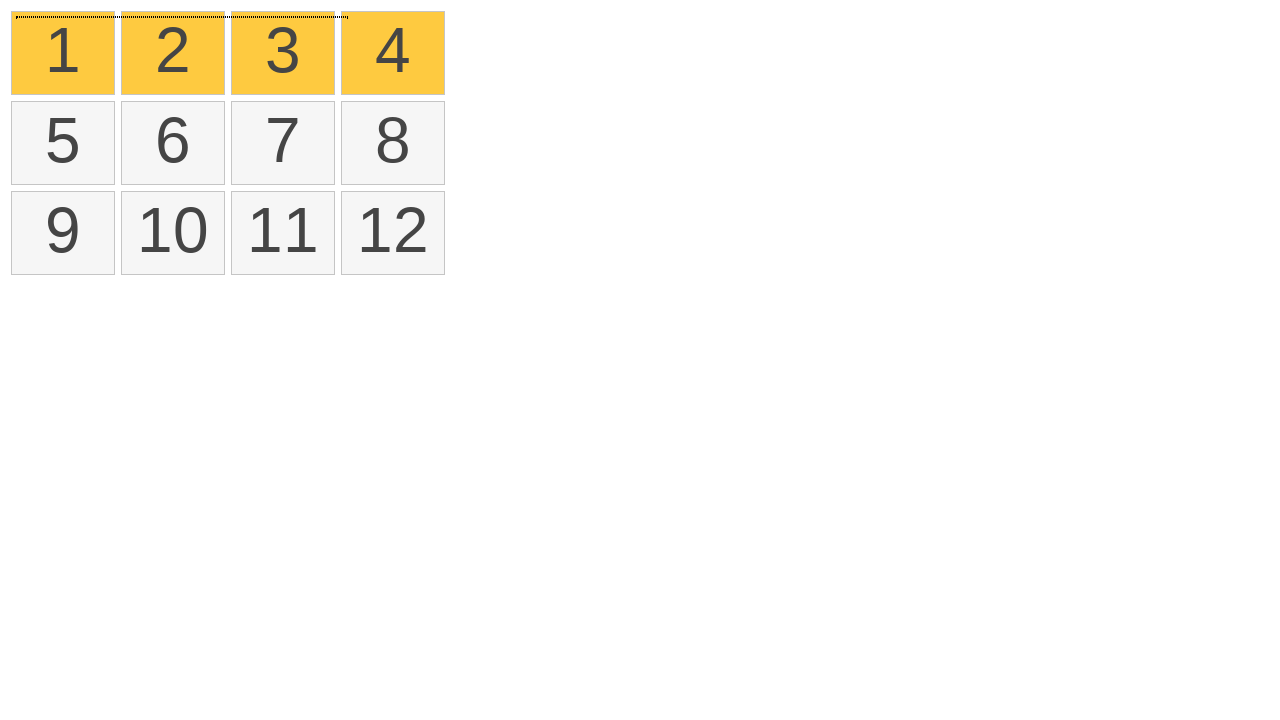

Released mouse button to complete selection at (346, 16)
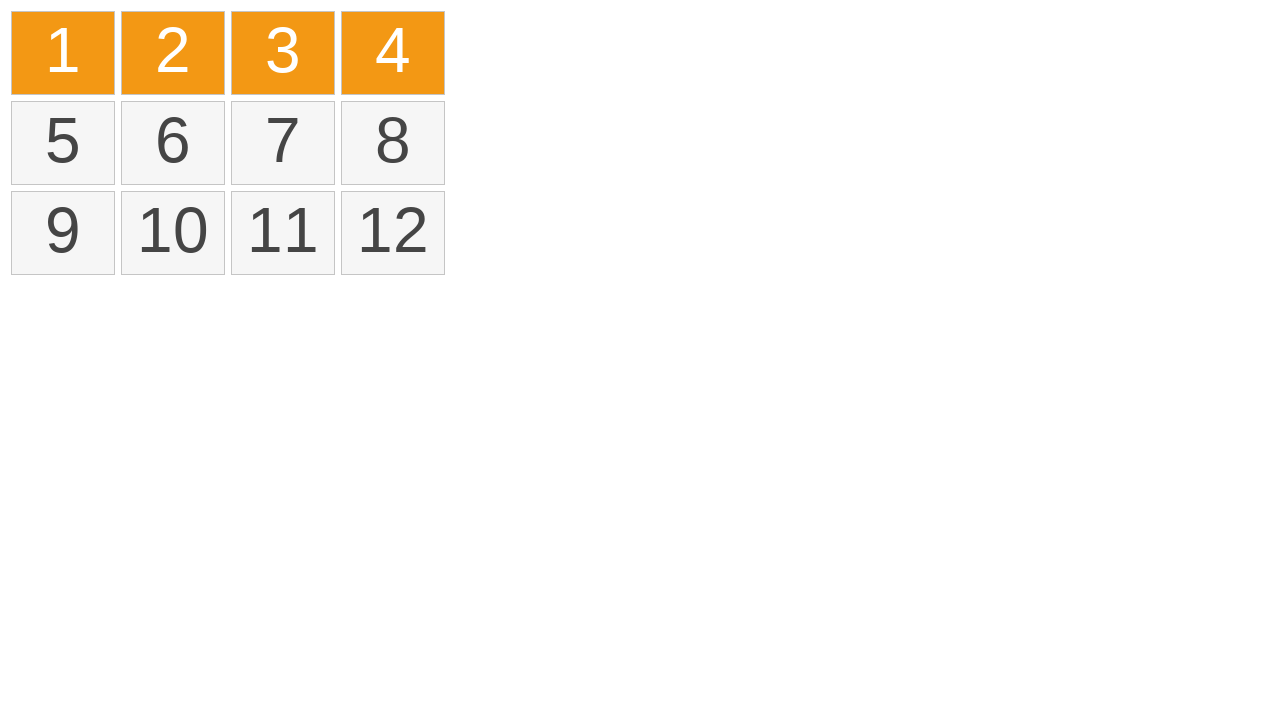

Located all selected items in grid
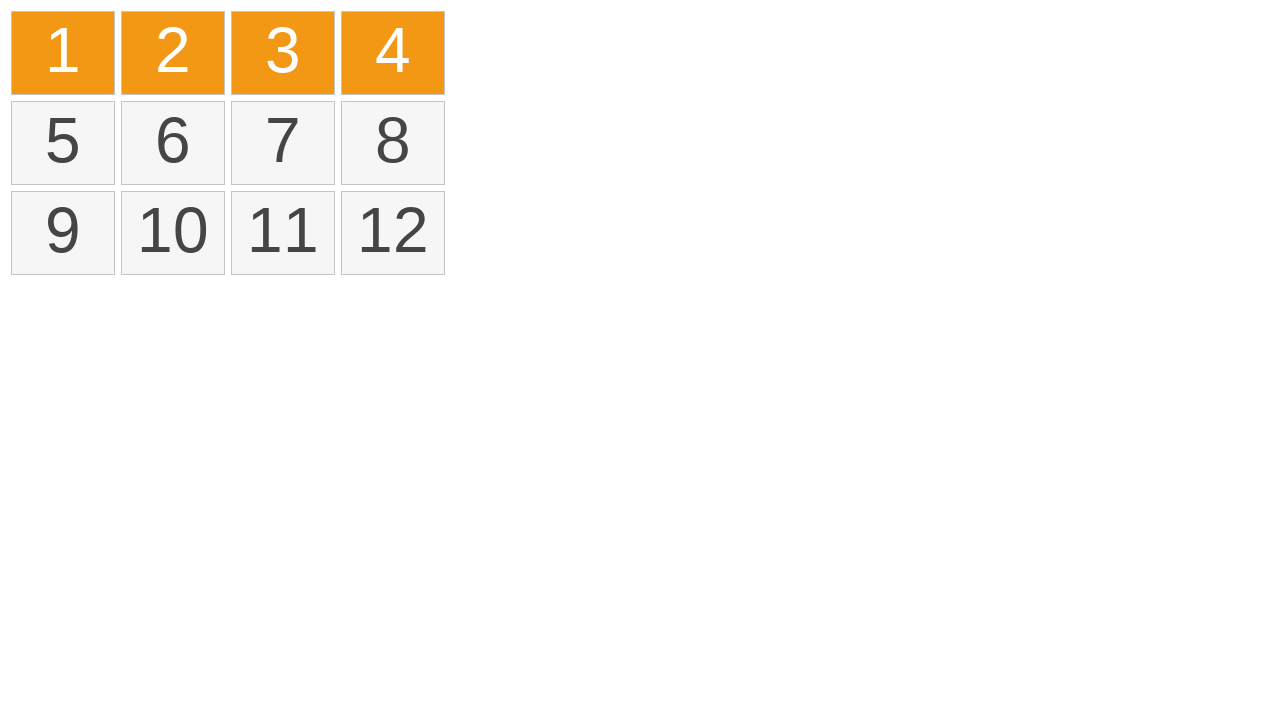

Verified that exactly 4 items are selected
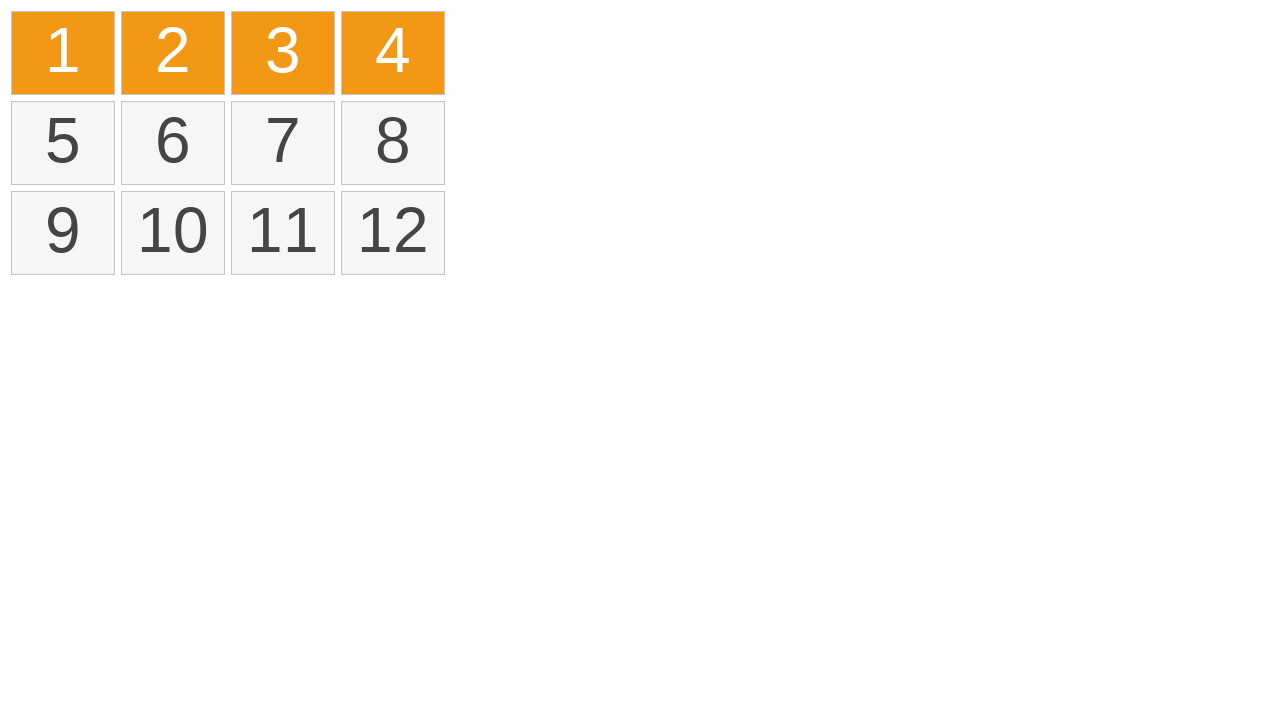

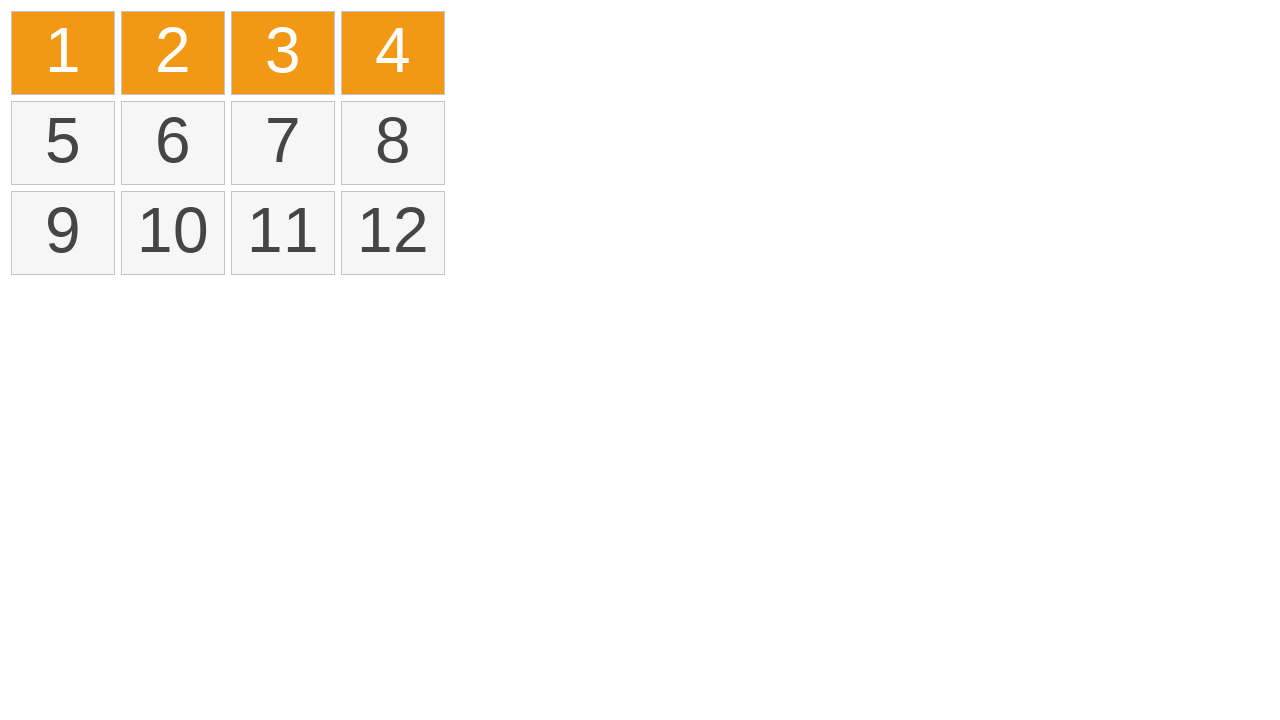